Tests checkbox functionality by verifying initial state, clicking to check/uncheck, and iterating through multiple checkboxes on a practice page

Starting URL: http://qaclickacademy.com/practice.php

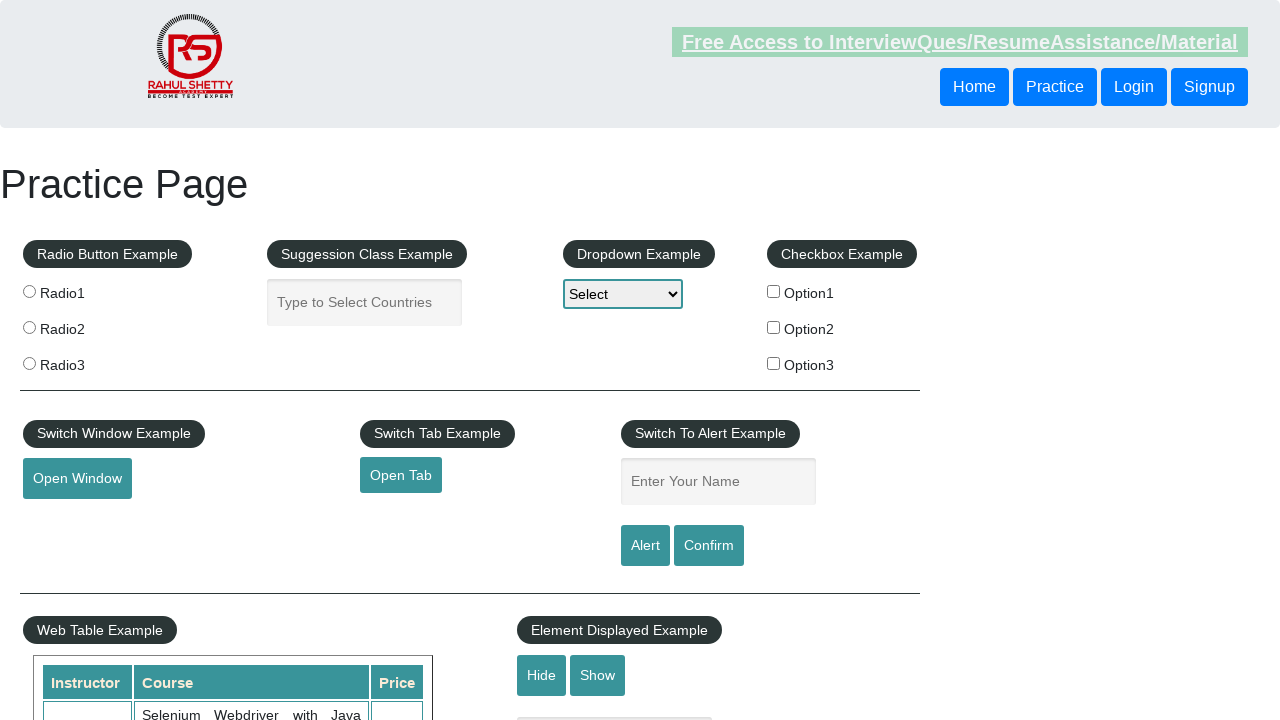

Located checkbox with id 'checkBoxOption1'
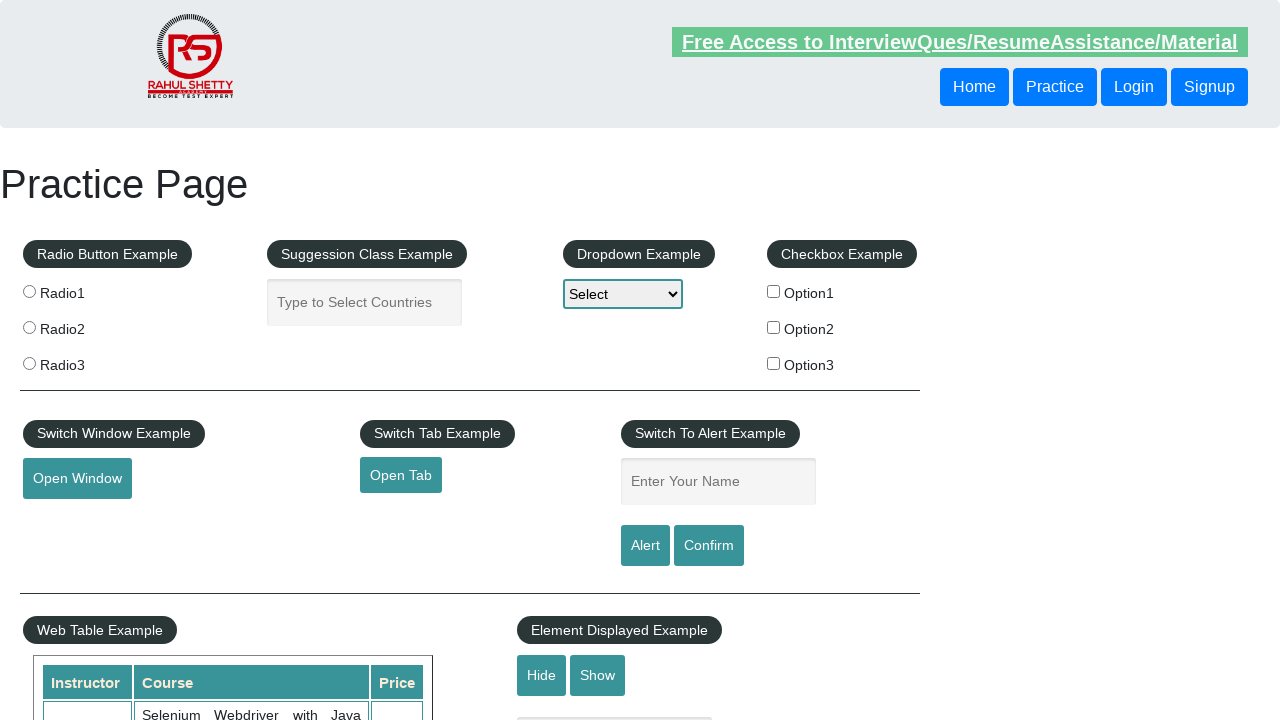

Verified checkbox is initially unchecked
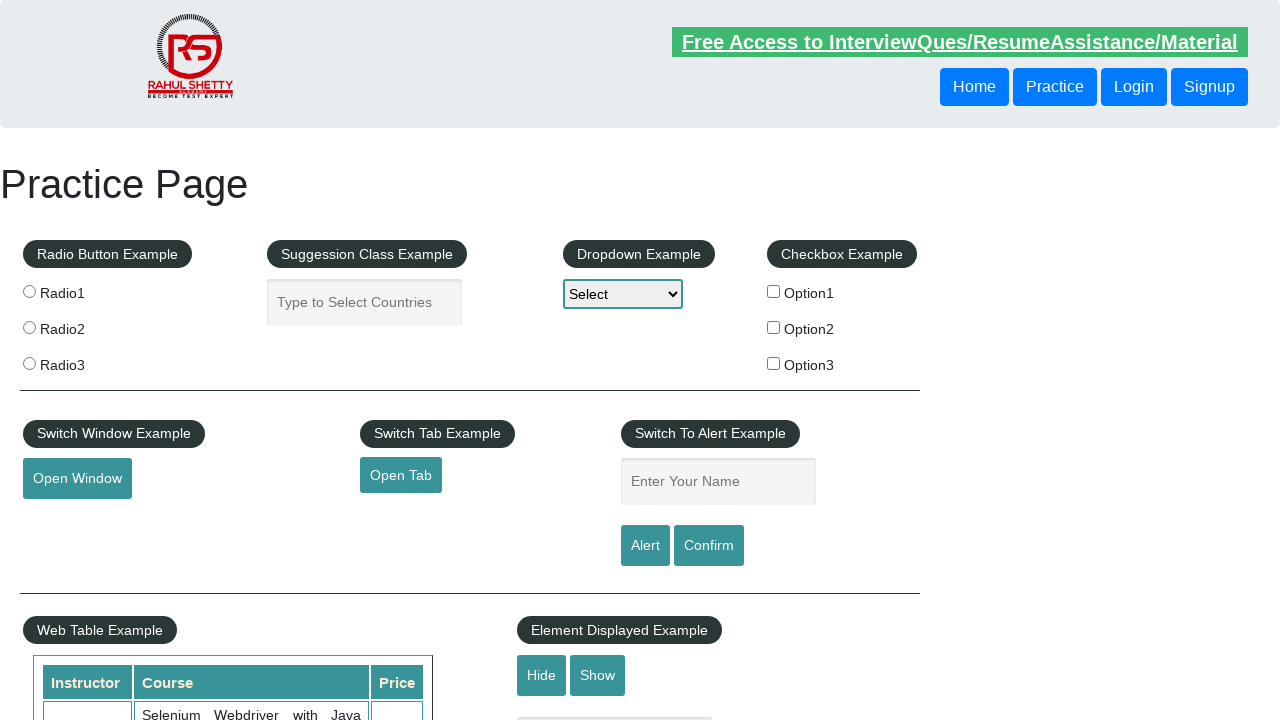

Clicked checkbox to check it at (774, 291) on xpath=//input[@id="checkBoxOption1"]
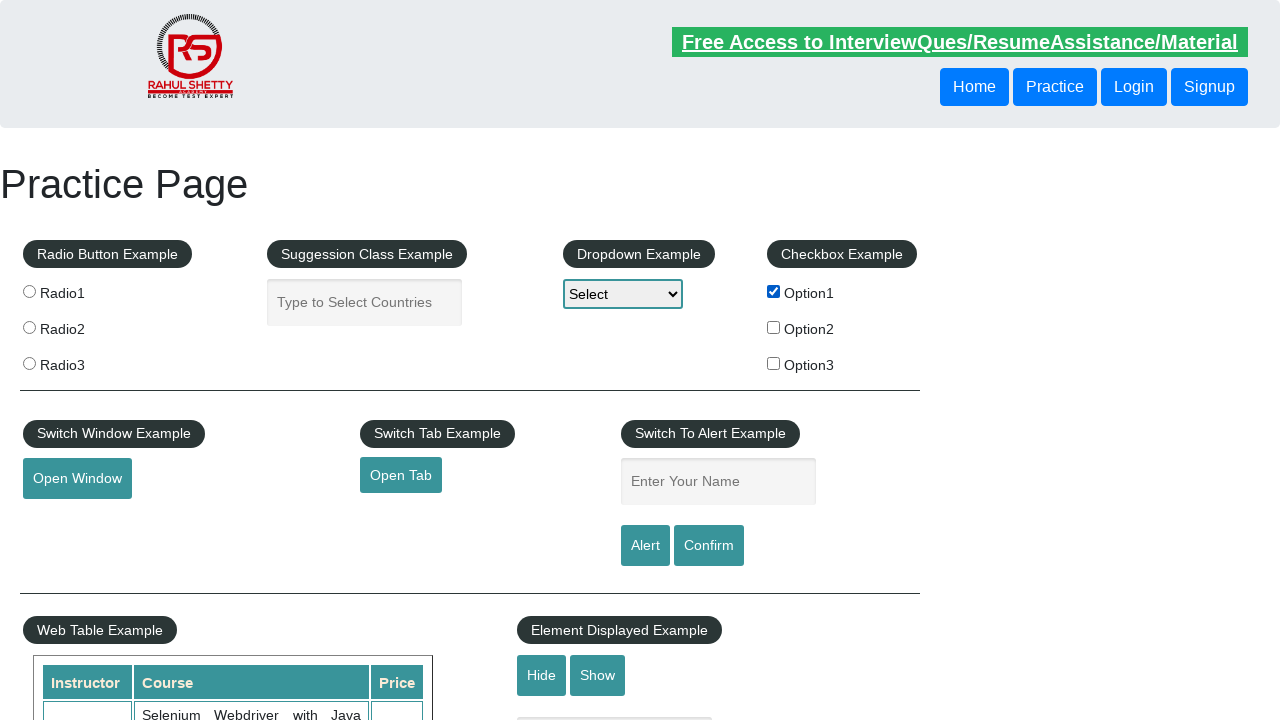

Verified checkbox is now checked
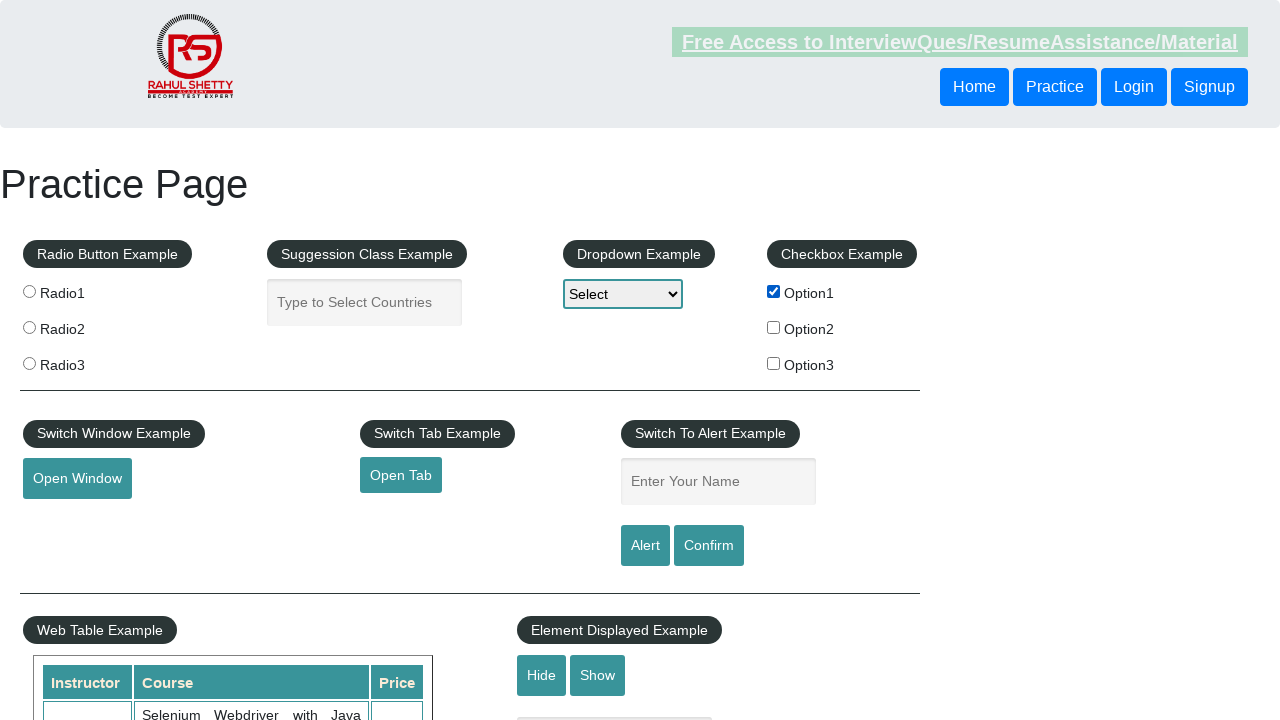

Clicked checkbox to uncheck it at (774, 291) on xpath=//input[@id="checkBoxOption1"]
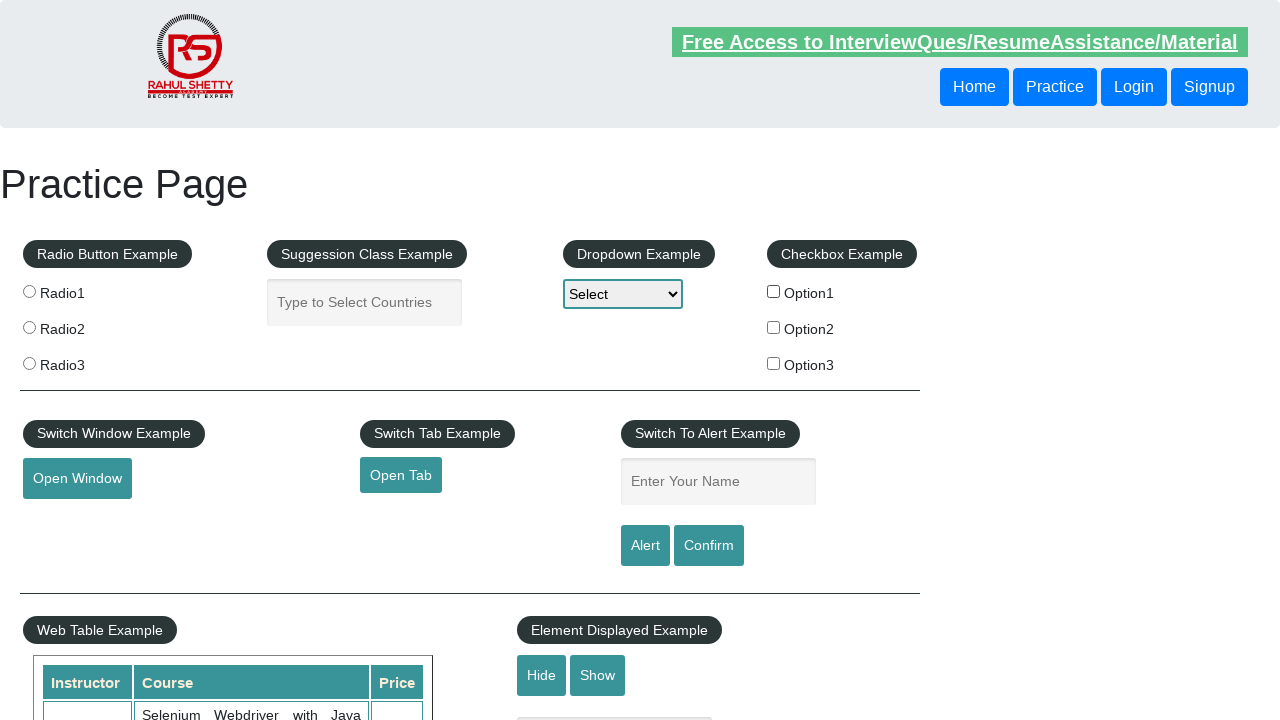

Verified checkbox is unchecked again
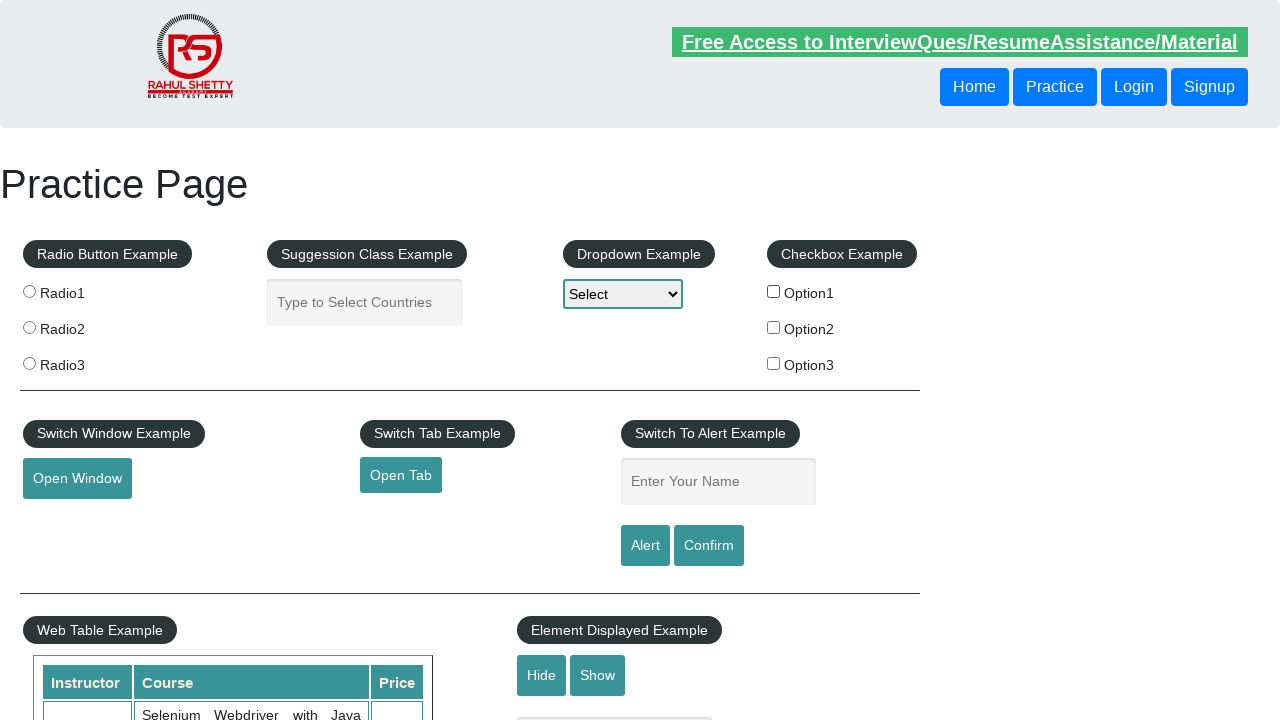

Located all checkboxes on the page
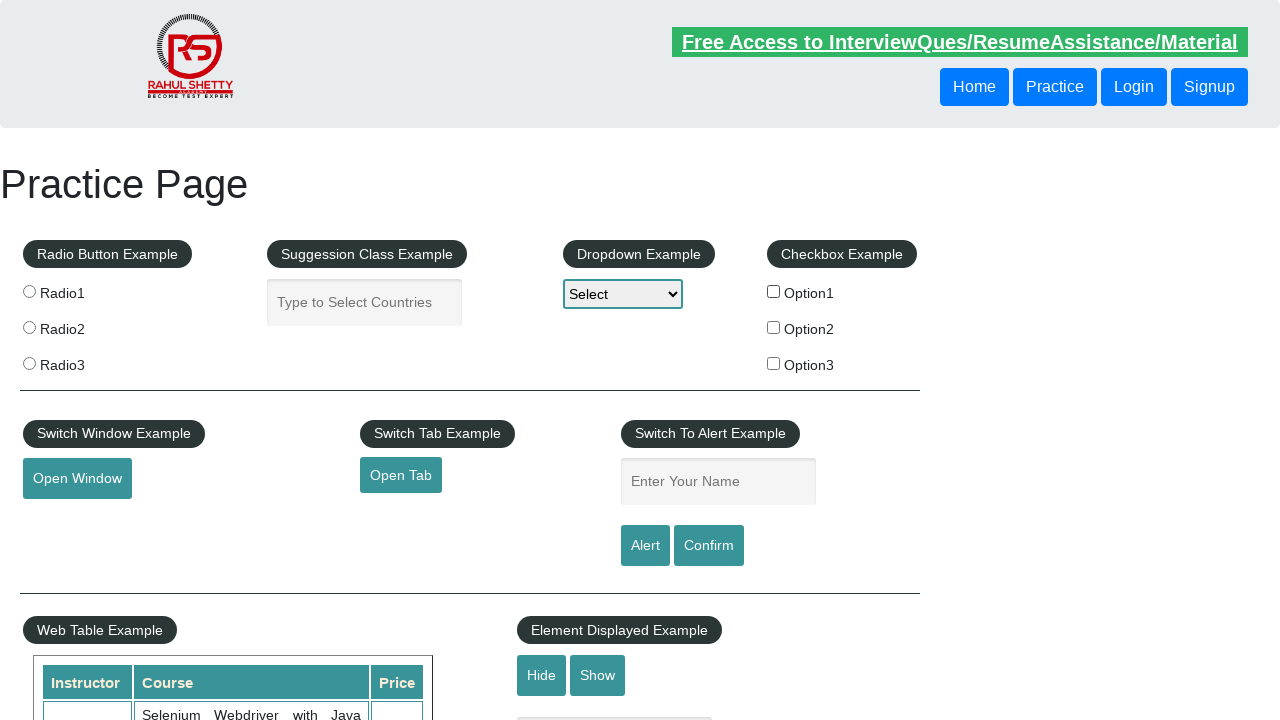

Checkbox 0: checkBoxOption1
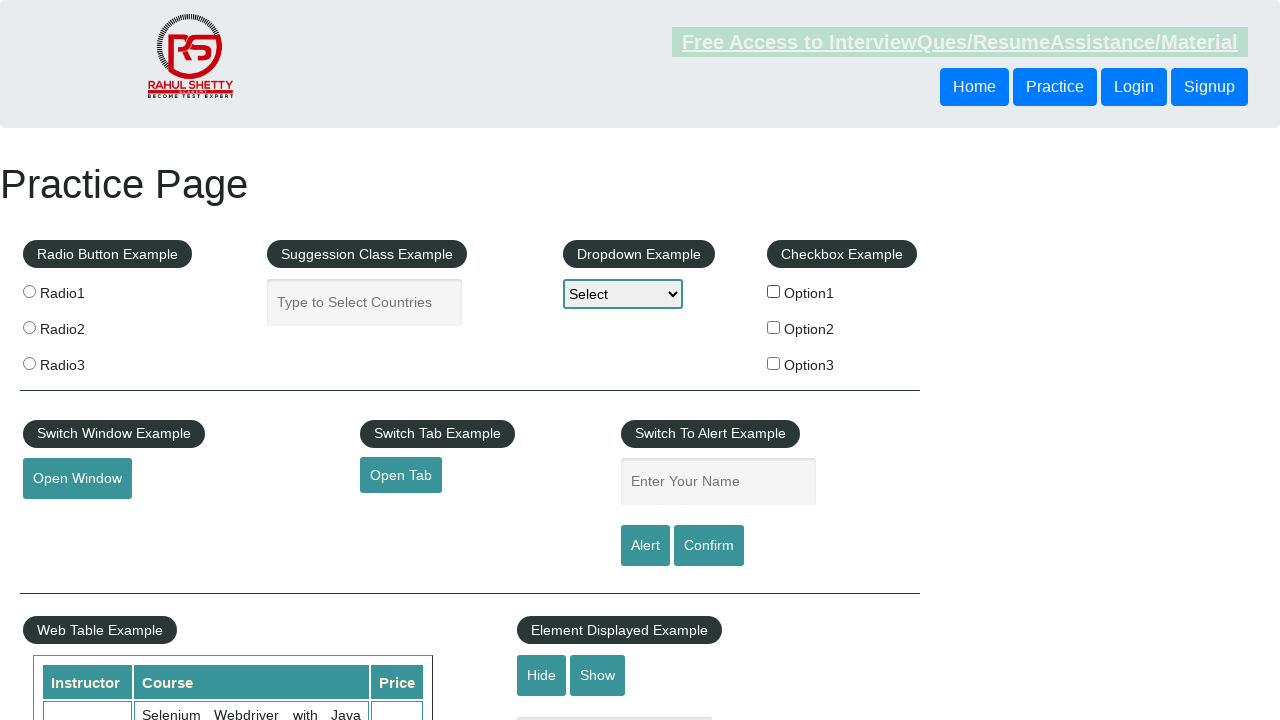

Checkbox 1: checkBoxOption2
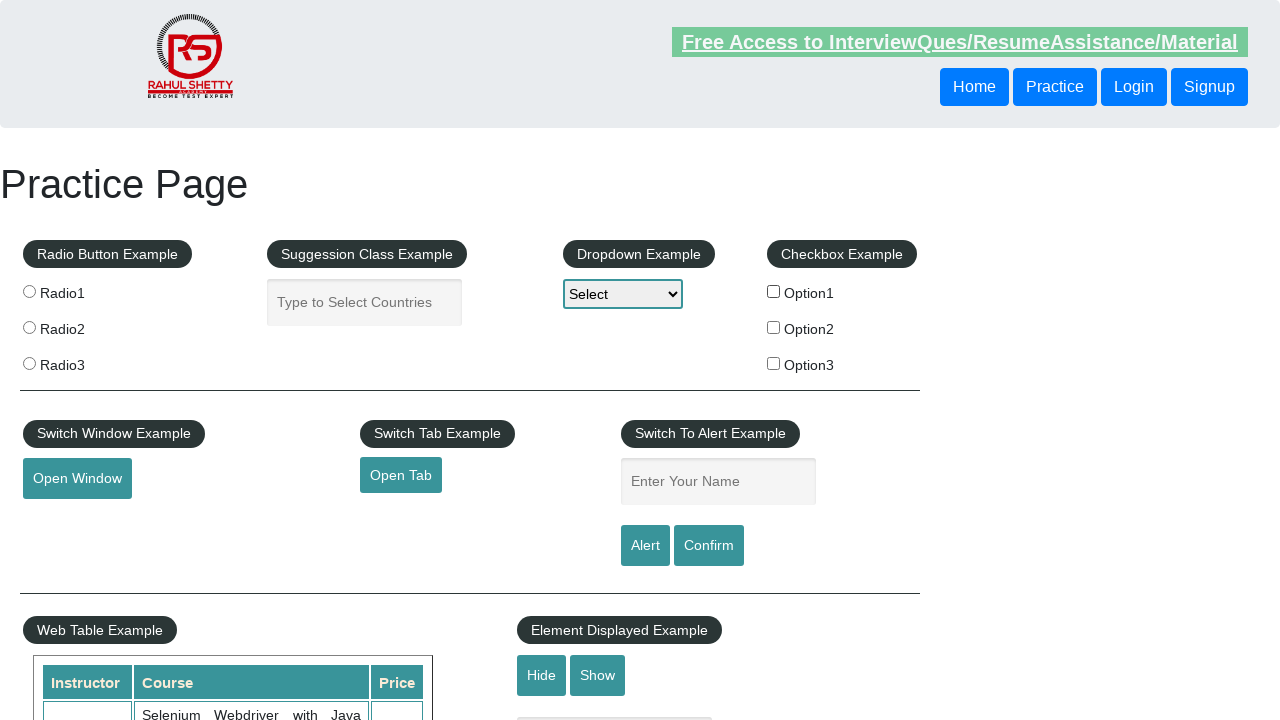

Verified second checkbox has id 'checkBoxOption2'
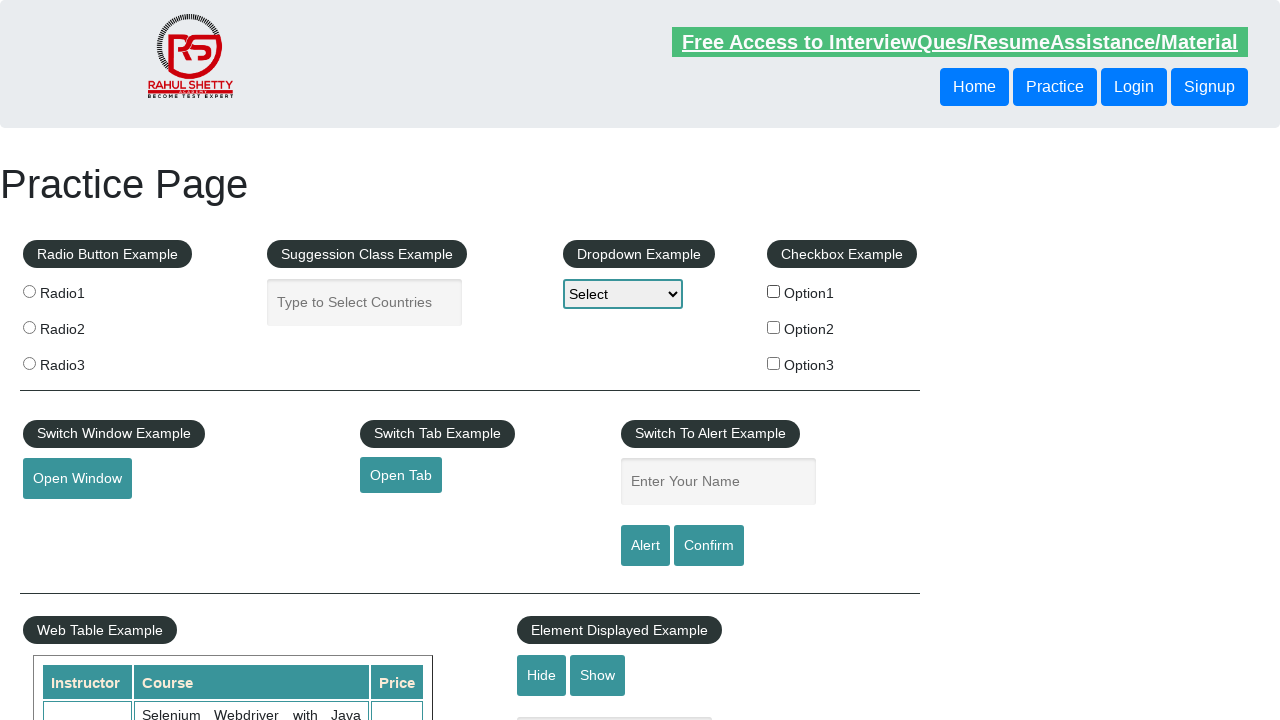

Checkbox 2: checkBoxOption3
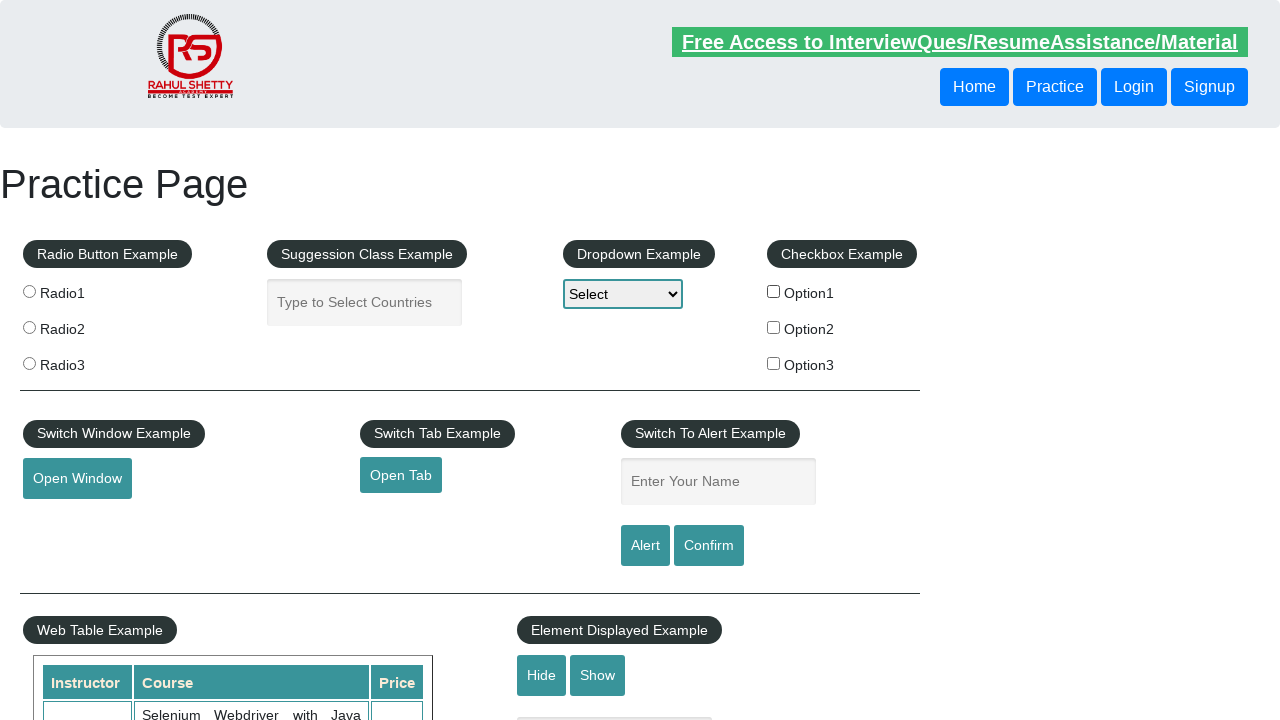

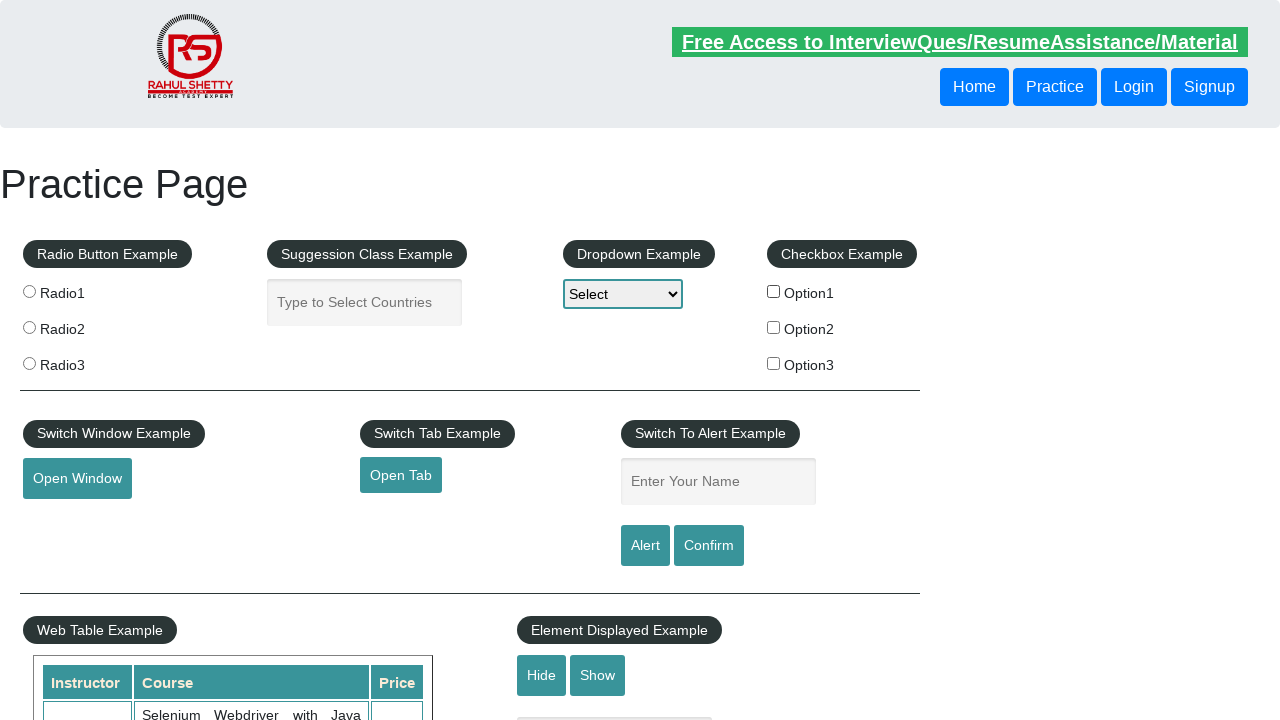